Tests double click functionality by performing a double click on a designated button

Starting URL: https://demoqa.com/buttons/

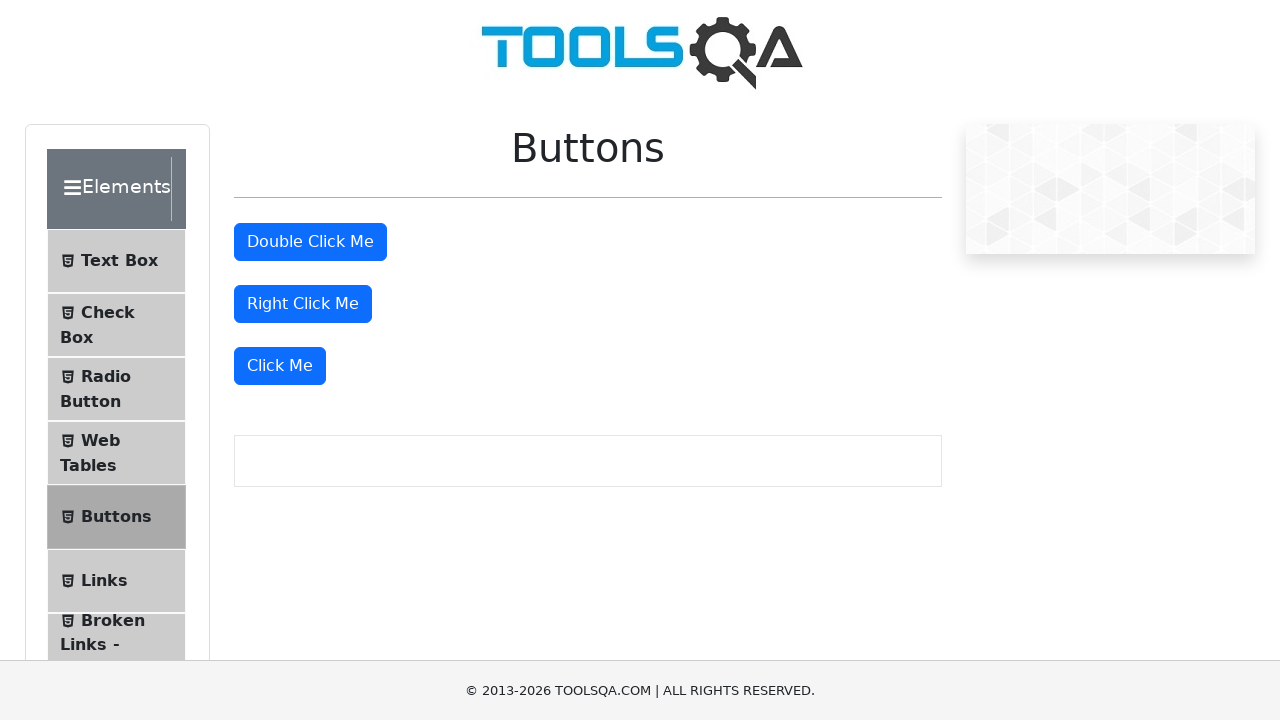

Located the double click button element
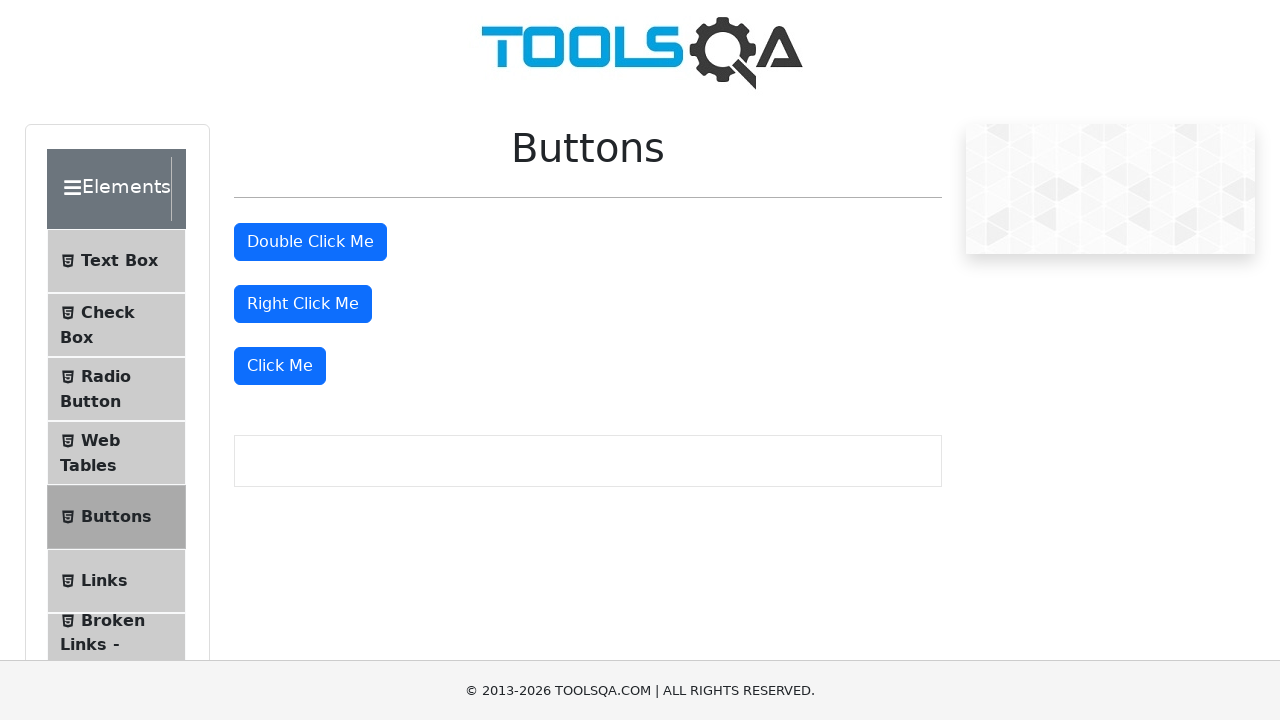

Performed double click on the designated button at (310, 242) on #doubleClickBtn
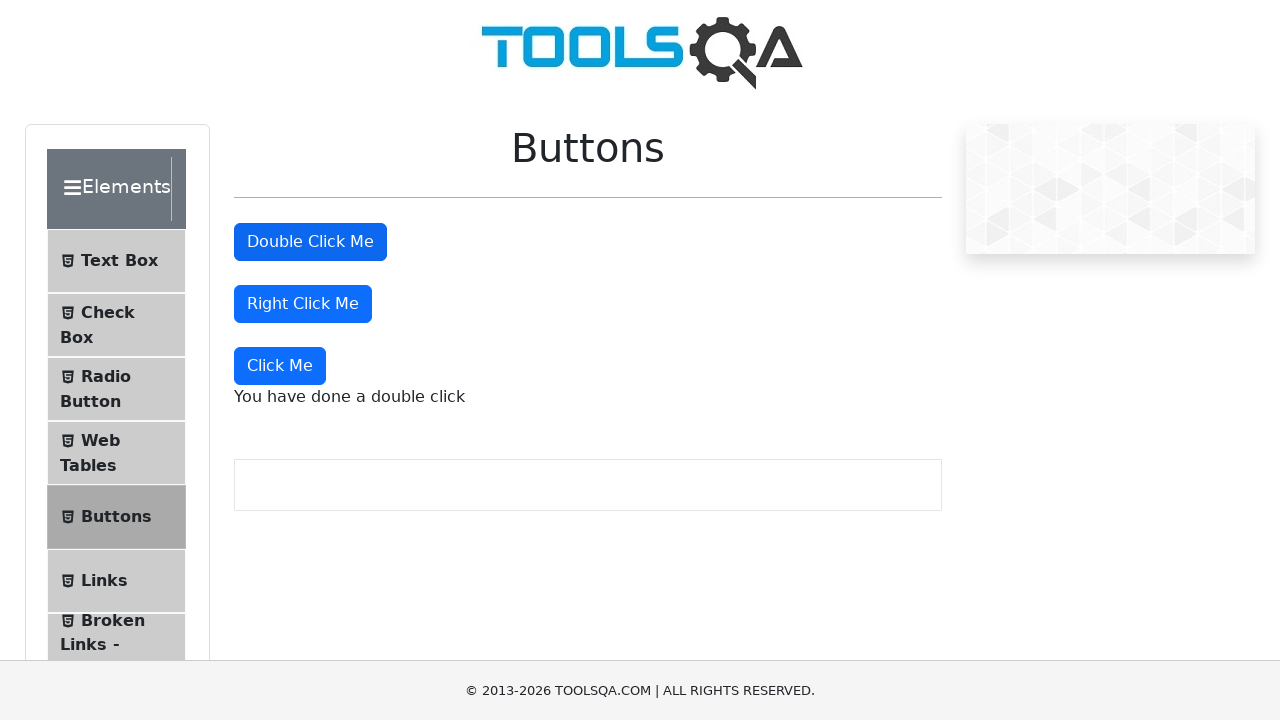

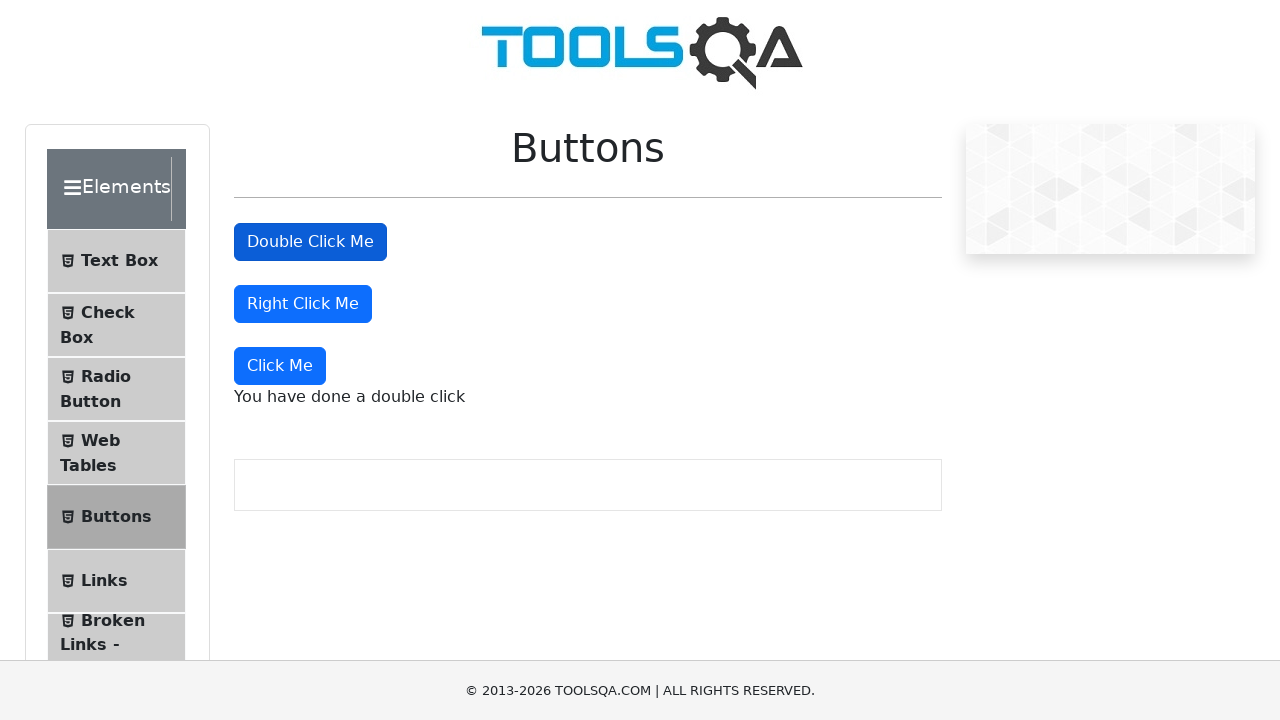